Tests iframe handling by navigating to the Frames section, switching between two iframes (frame1 and frame2), and reading text content from each frame

Starting URL: https://demoqa.com

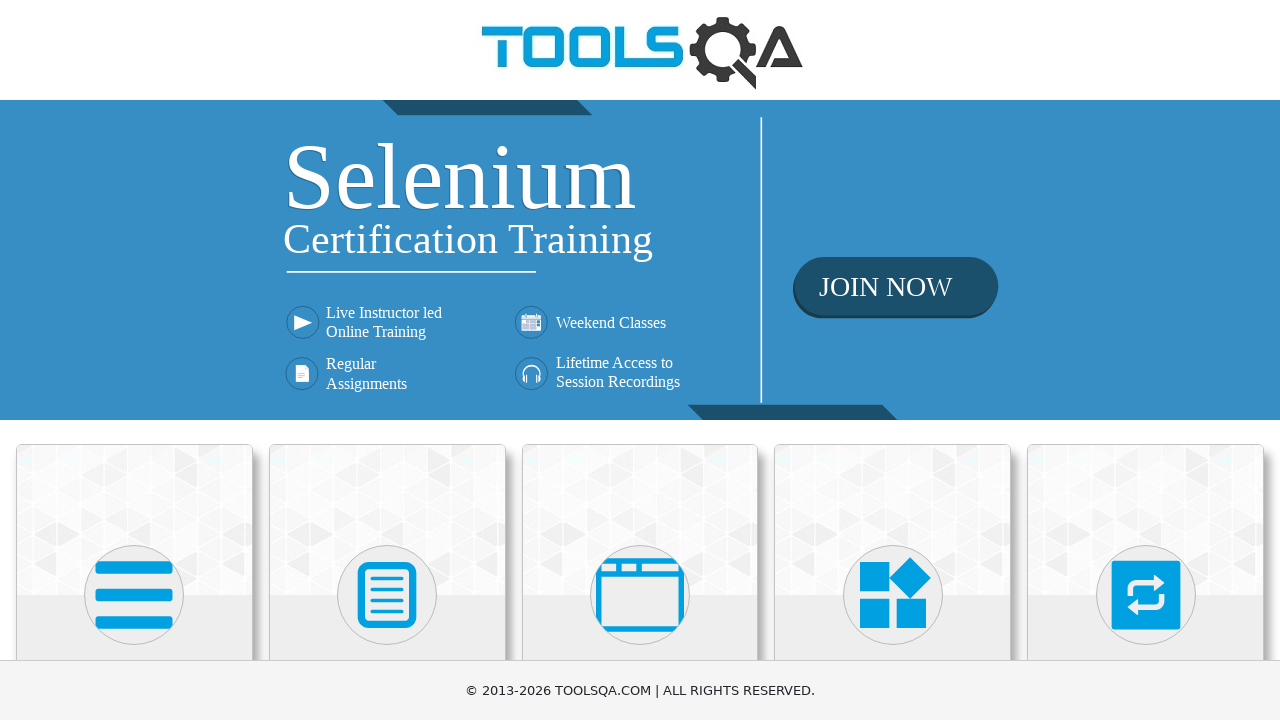

Navigated to https://demoqa.com
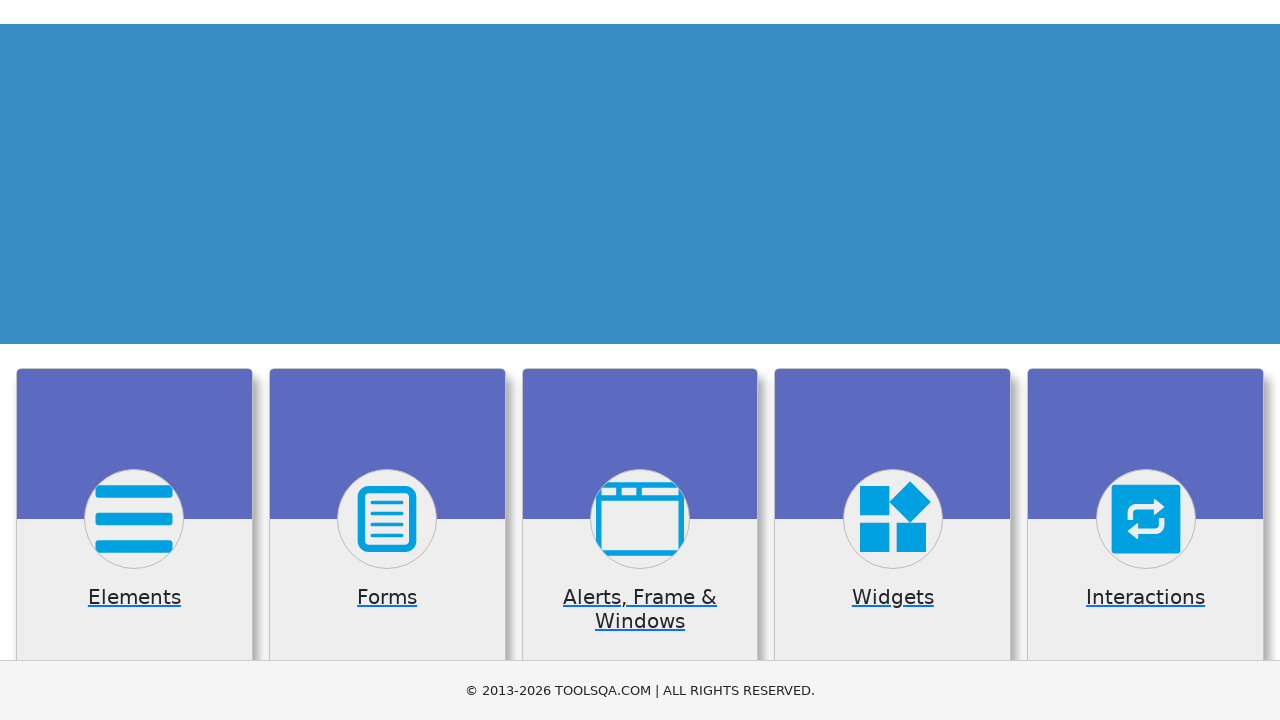

Clicked on 'Alerts, Frame & Windows' menu at (640, 360) on xpath=//h5[text()='Alerts, Frame & Windows']
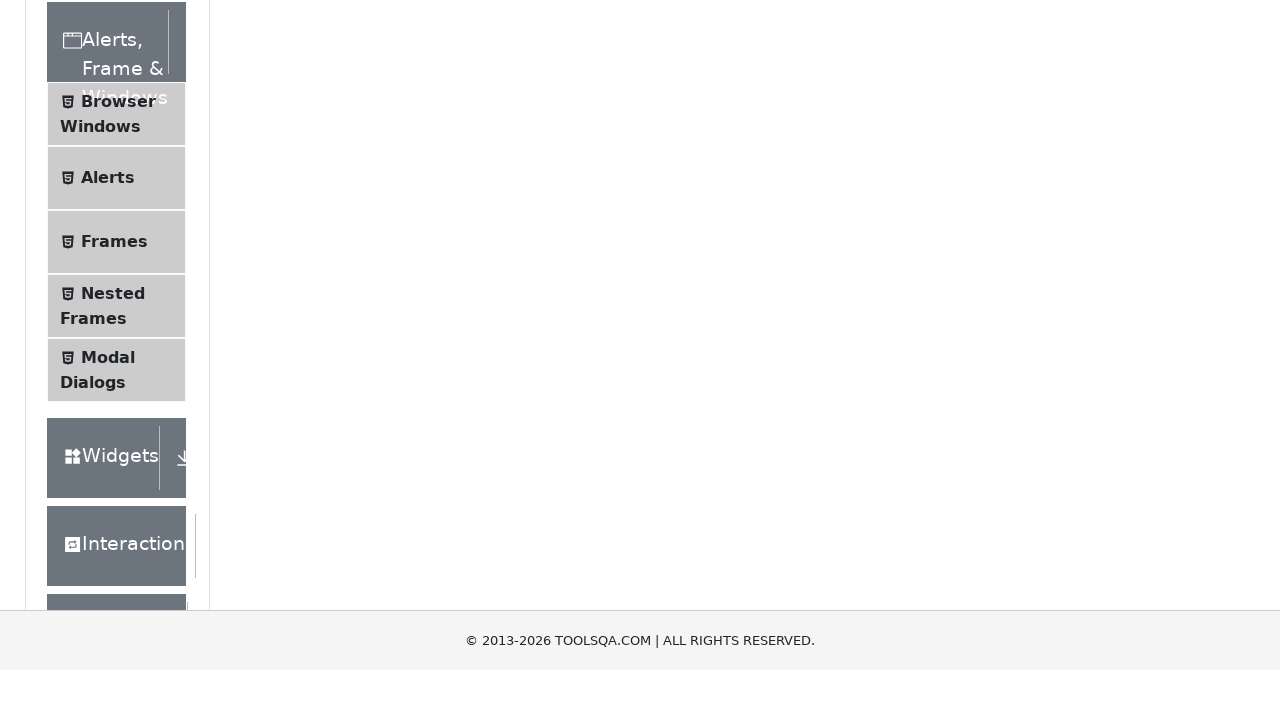

Clicked on 'Frames' submenu to navigate to Frames section at (114, 565) on xpath=//span[text()='Frames']
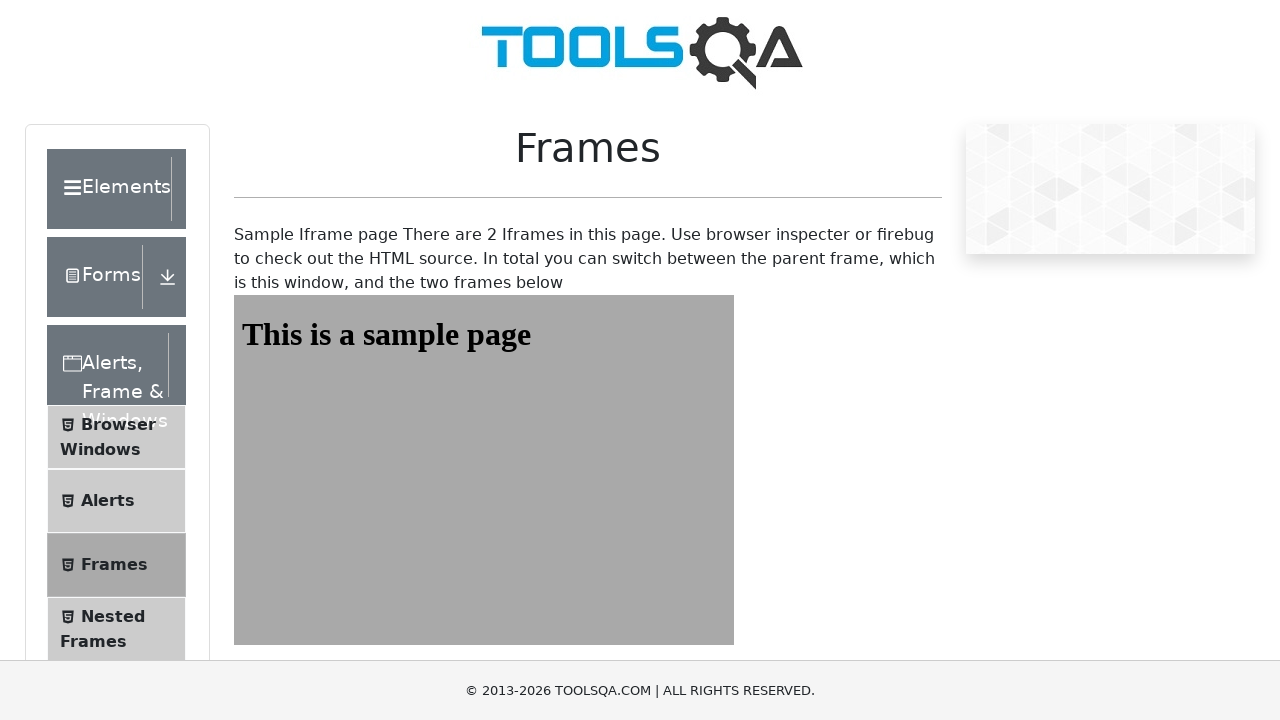

Located frame1 element
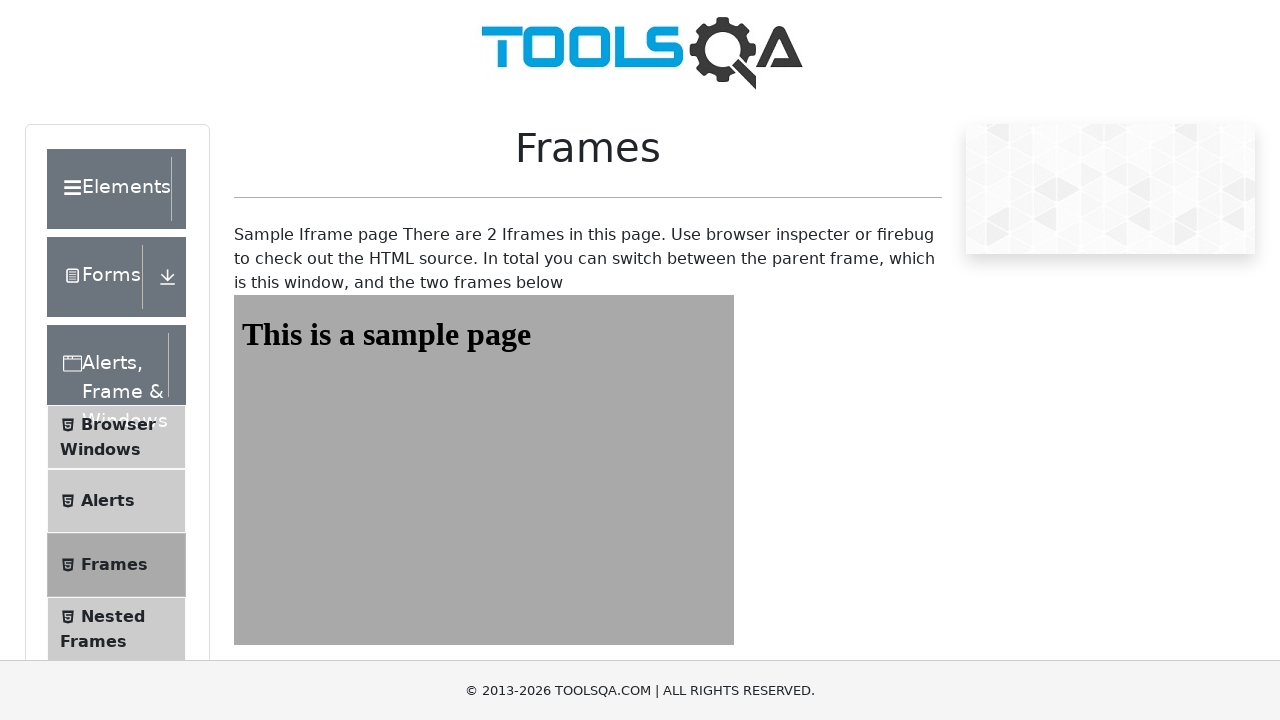

Read text content from frame1: 'This is a sample page'
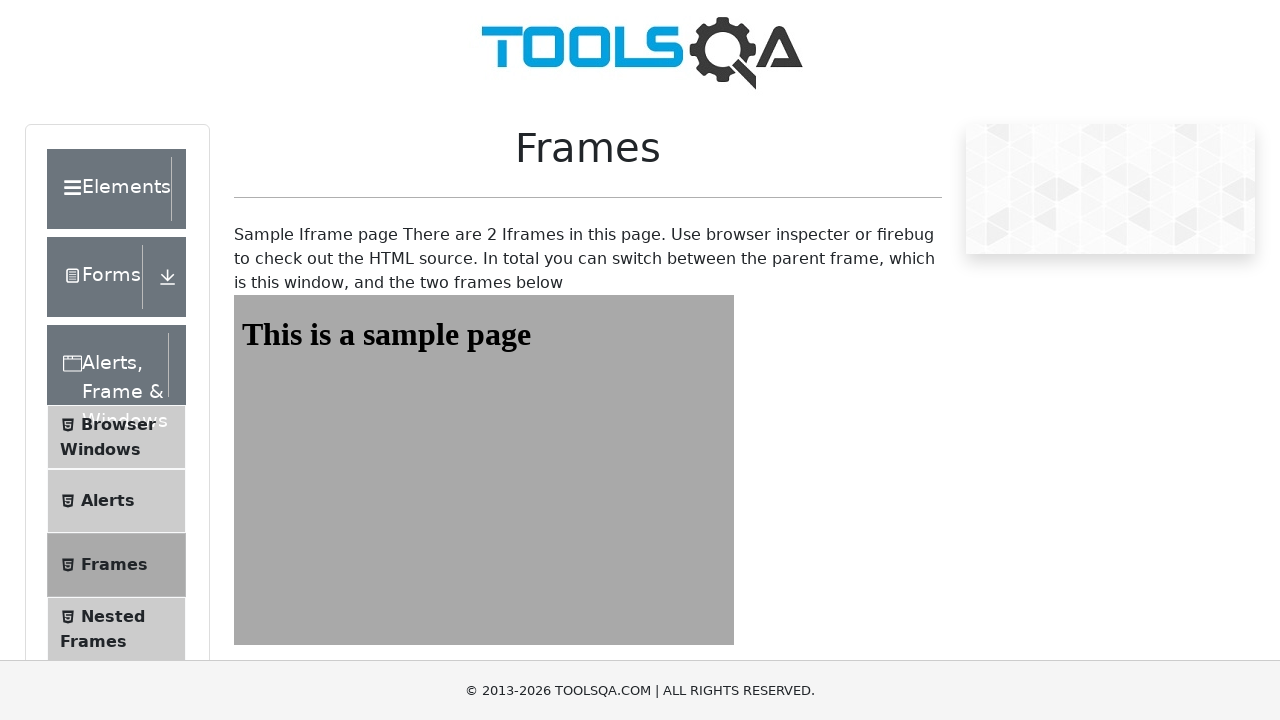

Printed frame1 heading text: This is a sample page
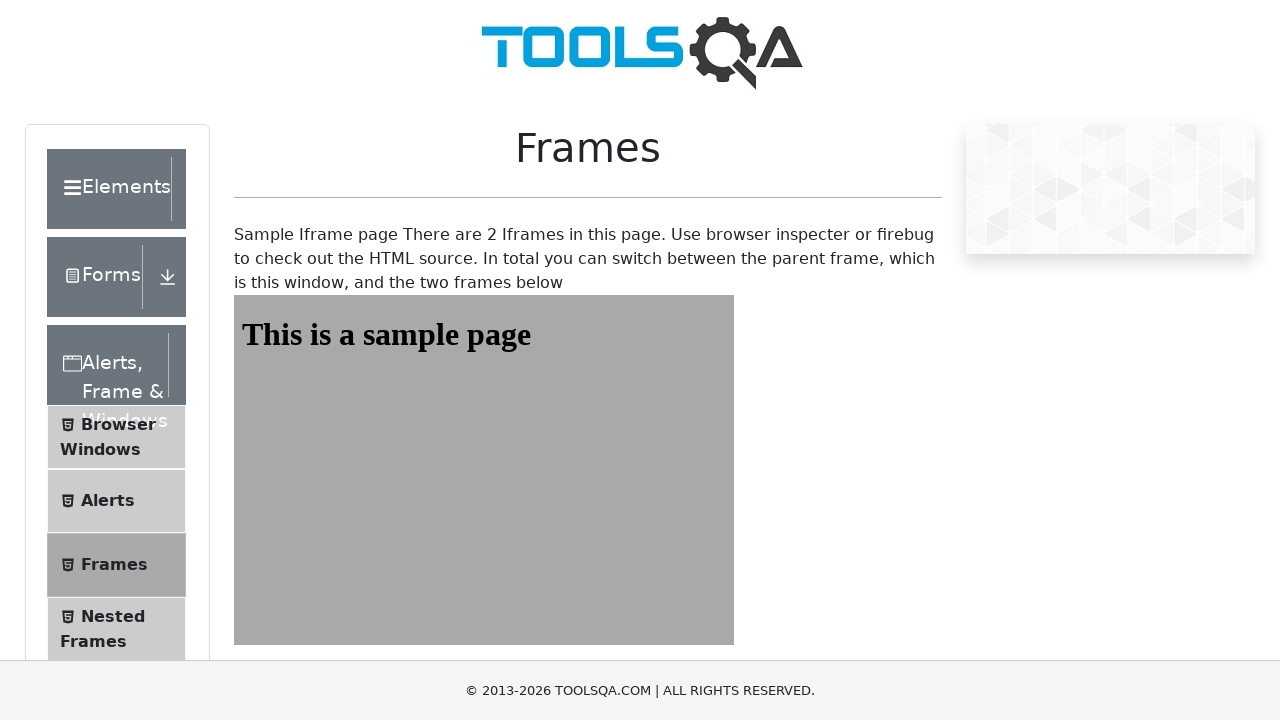

Located frame2 element
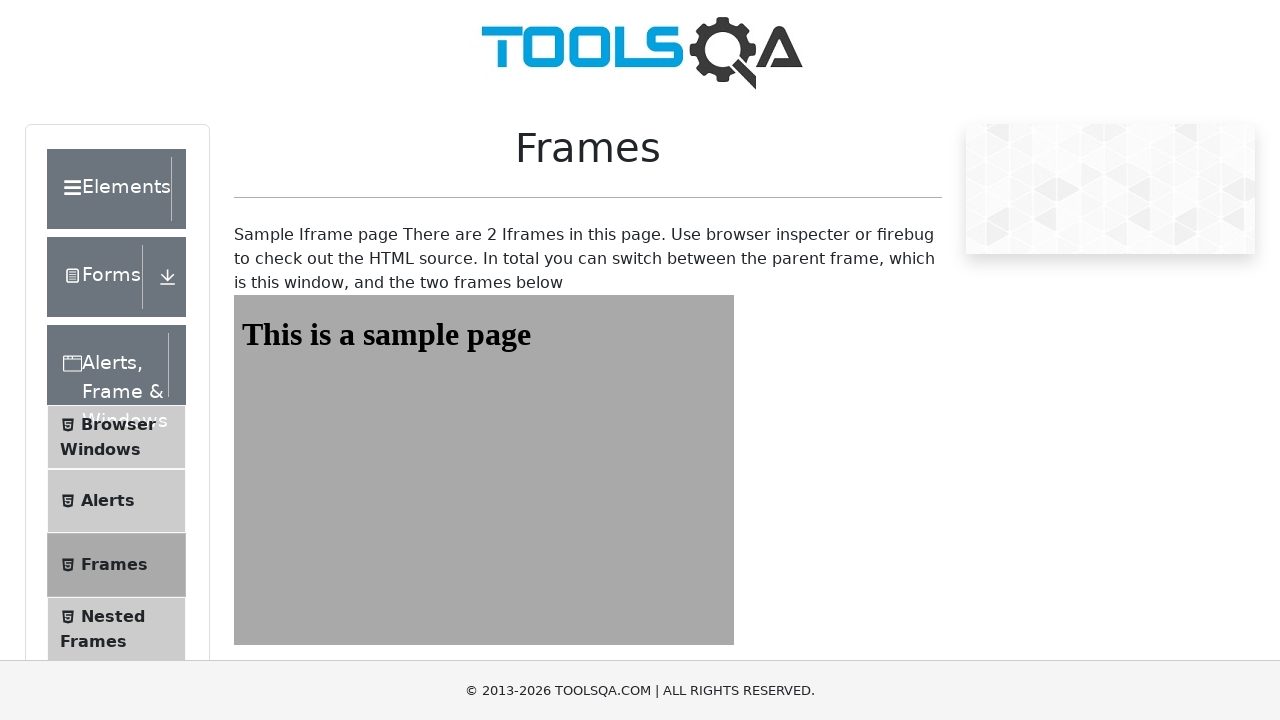

Read text content from frame2: 'This is a sample page'
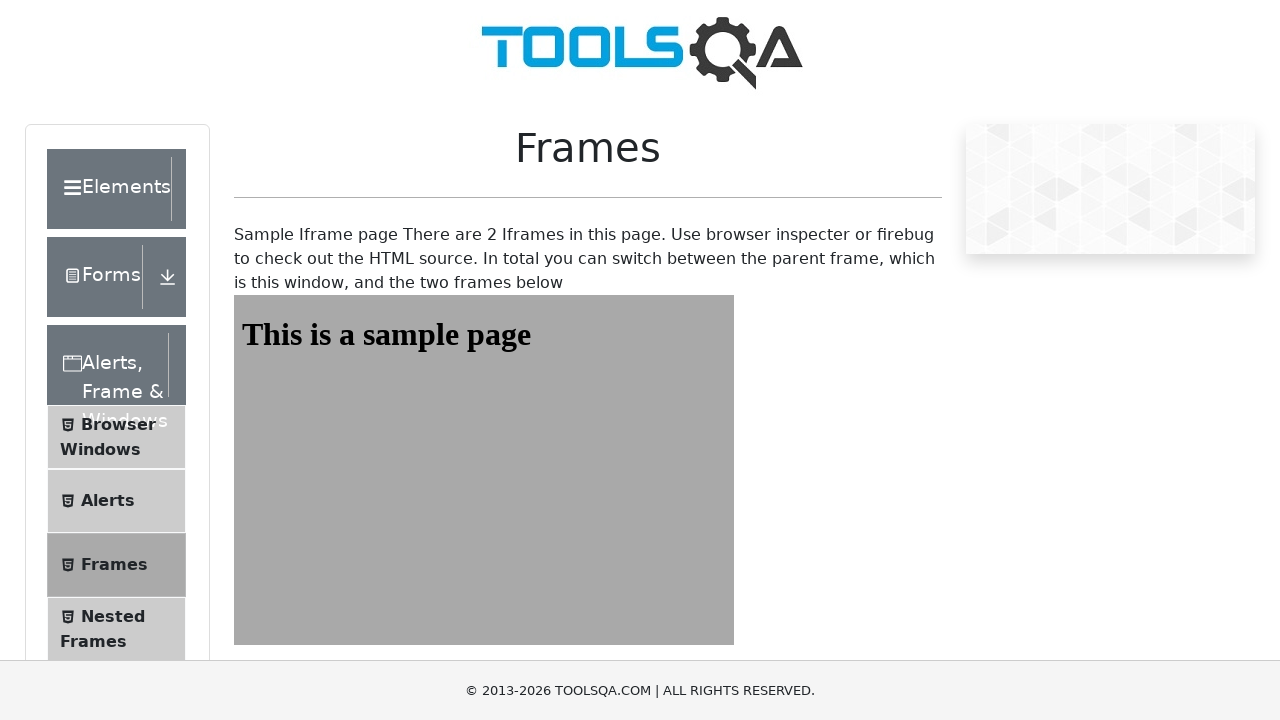

Printed frame2 heading text: This is a sample page
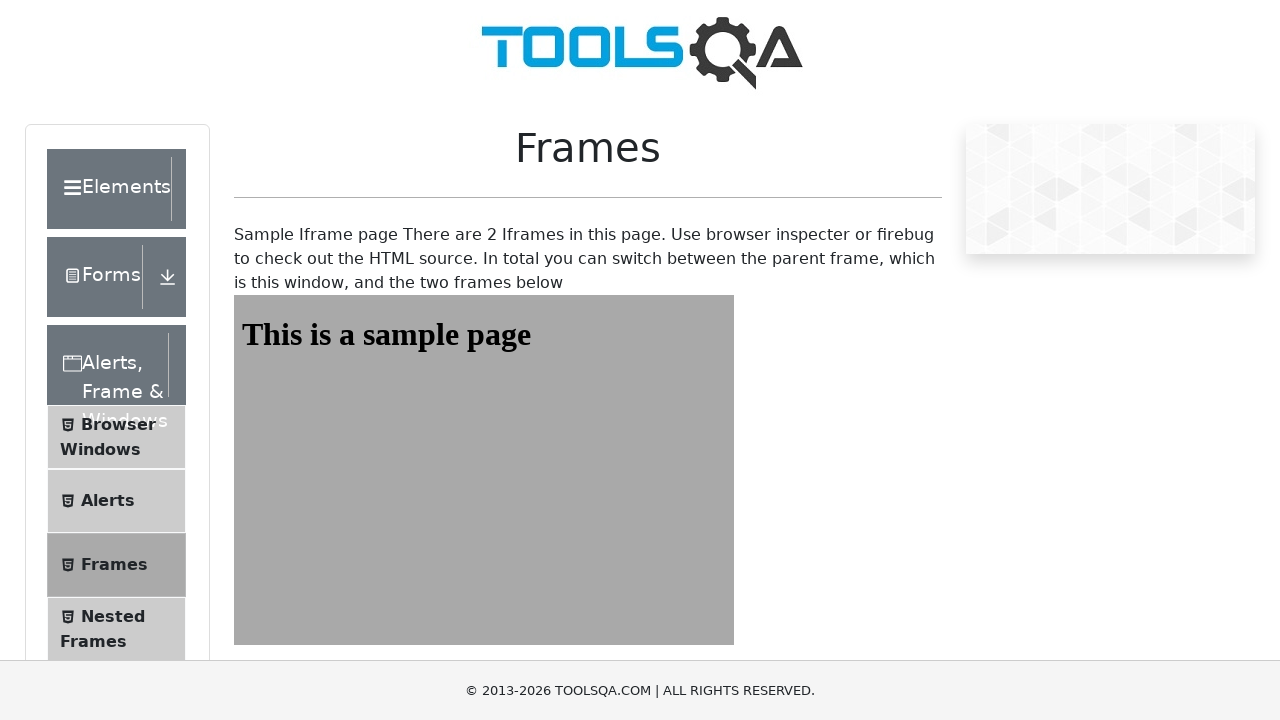

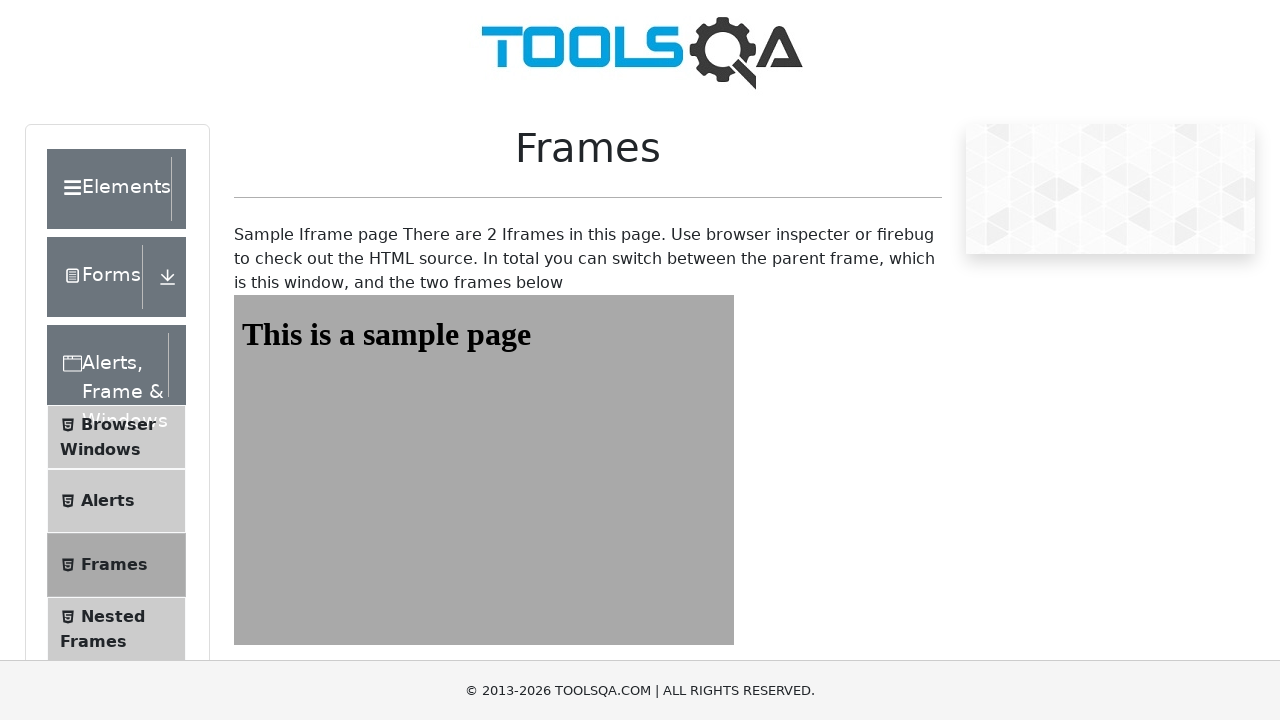